Tests keyboard key presses by sending Space and Left Arrow keys to an input element and verifying the displayed result text shows the correct key was pressed.

Starting URL: http://the-internet.herokuapp.com/key_presses

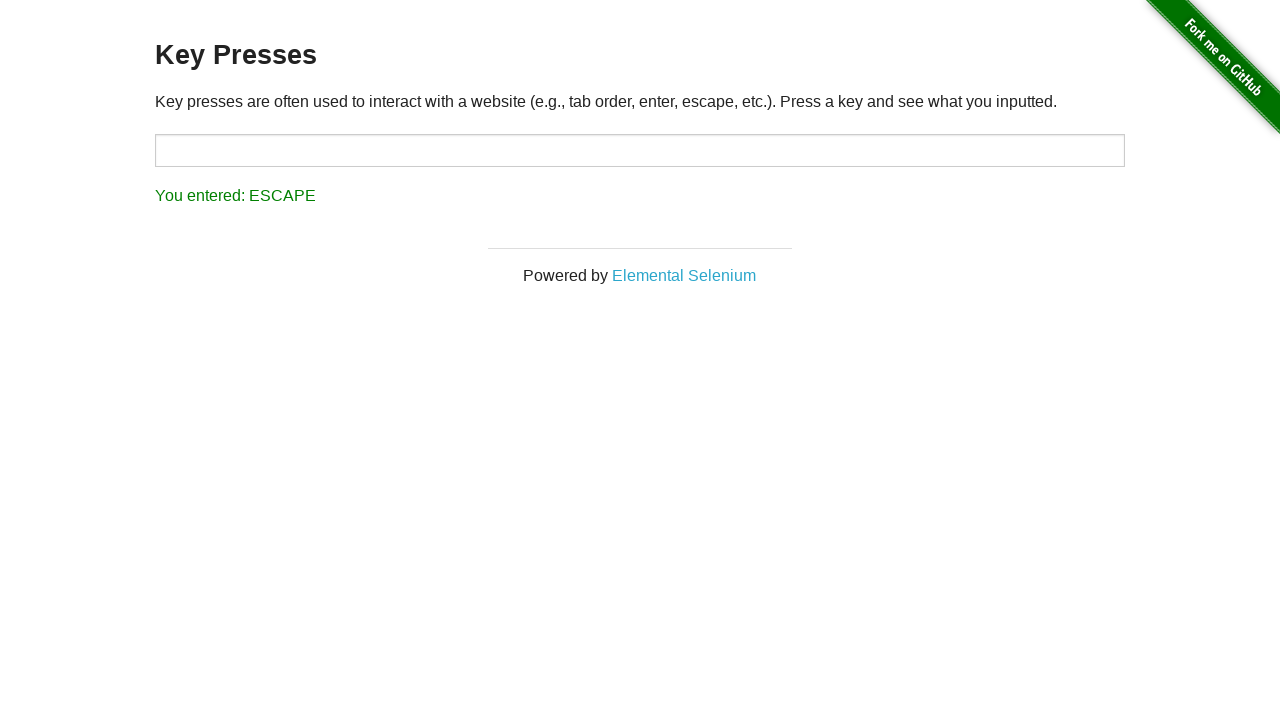

Pressed Space key on target input element on #target
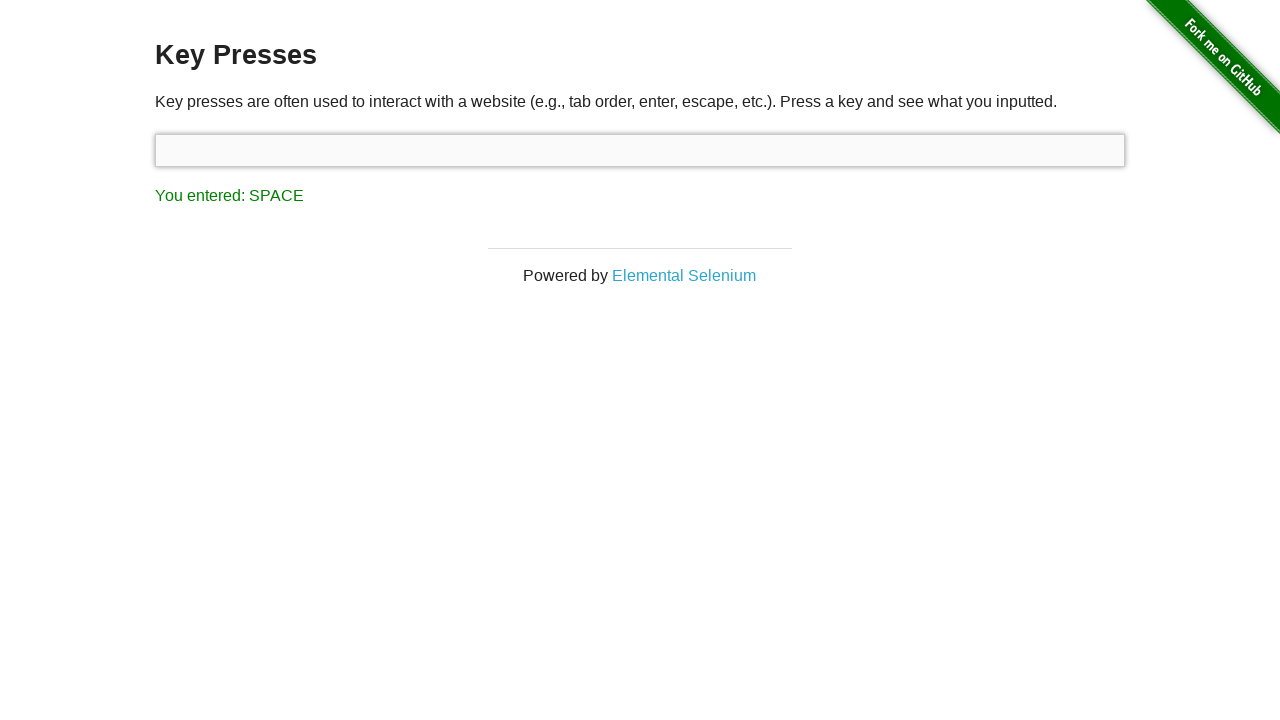

Result element appeared after Space key press
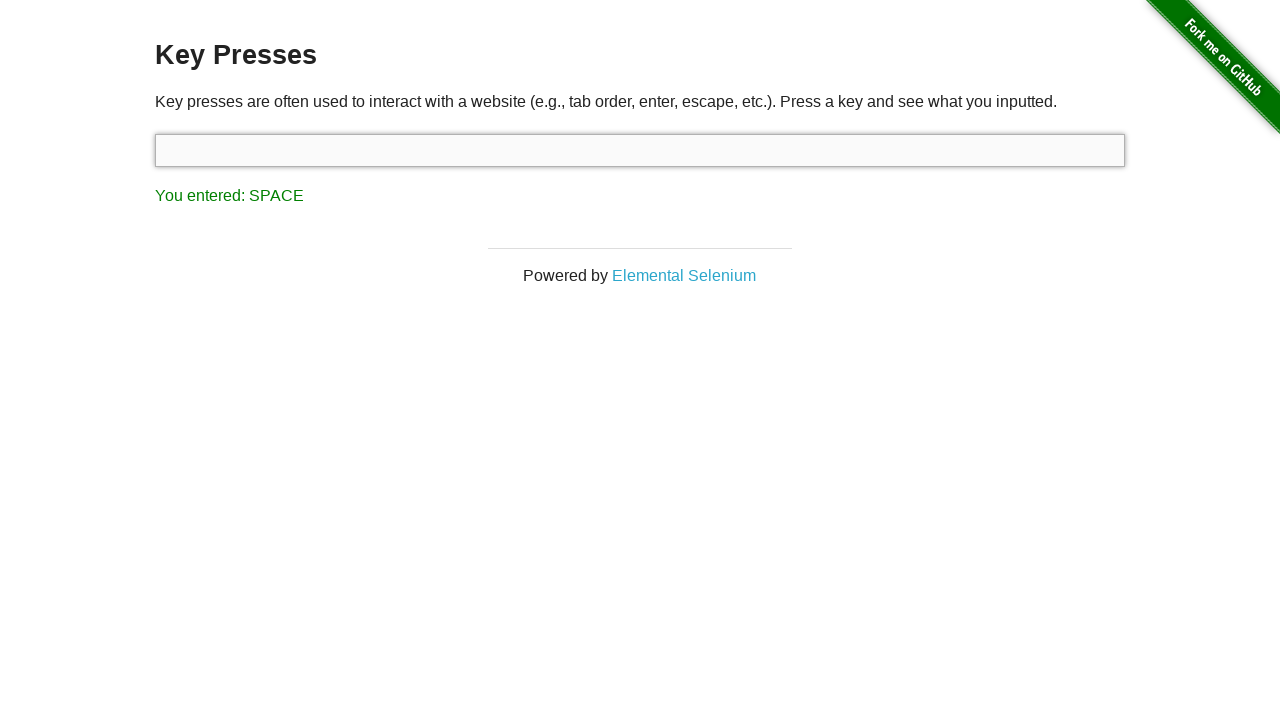

Verified result text shows 'You entered: SPACE'
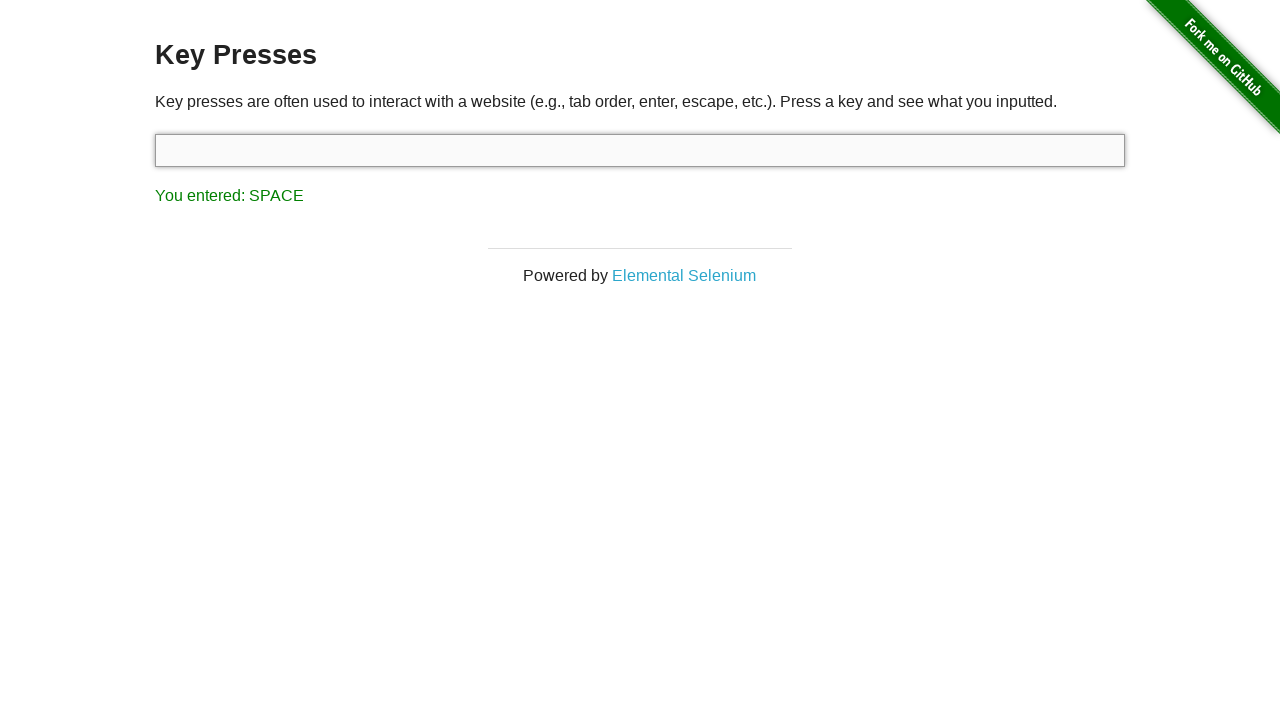

Pressed Left Arrow key using keyboard
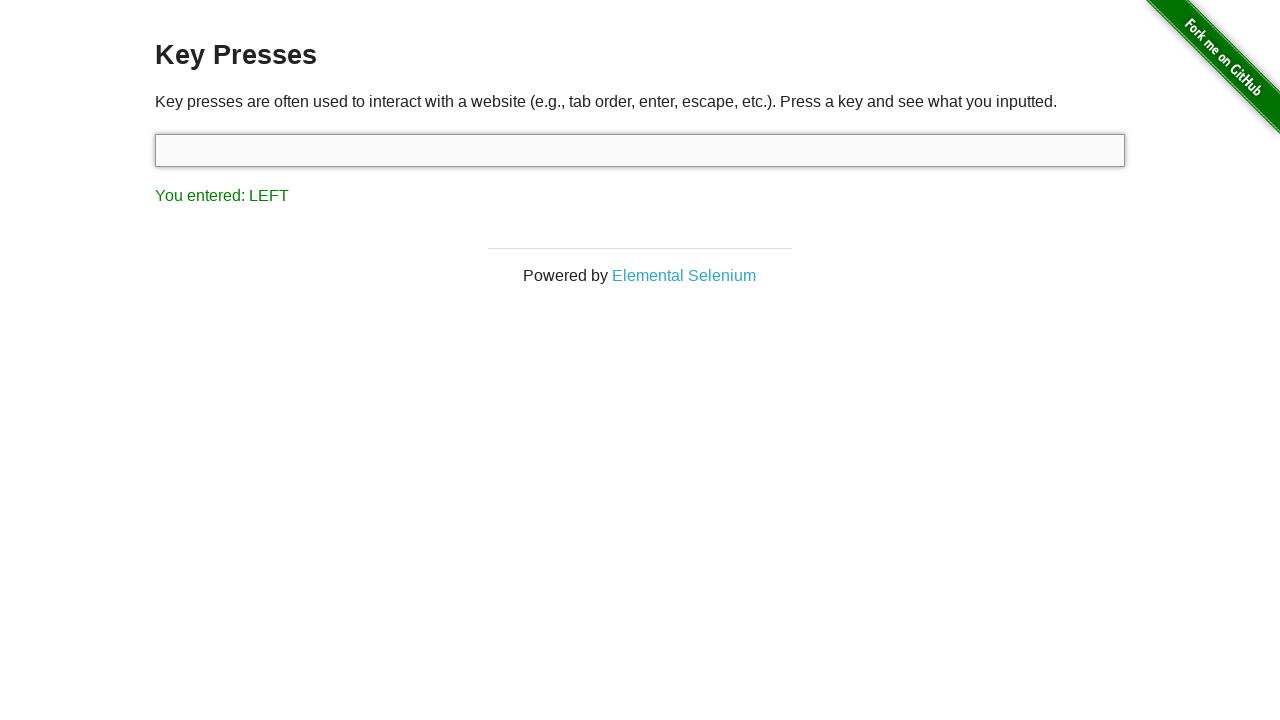

Verified result text shows 'You entered: LEFT'
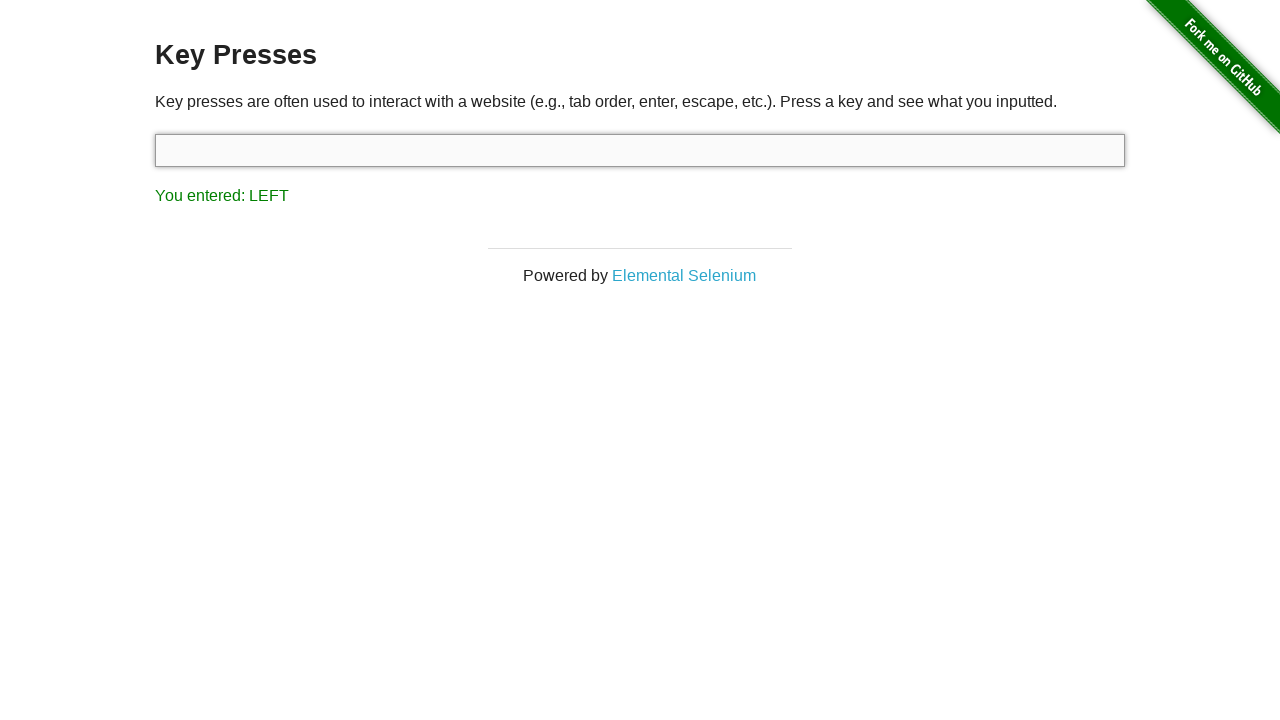

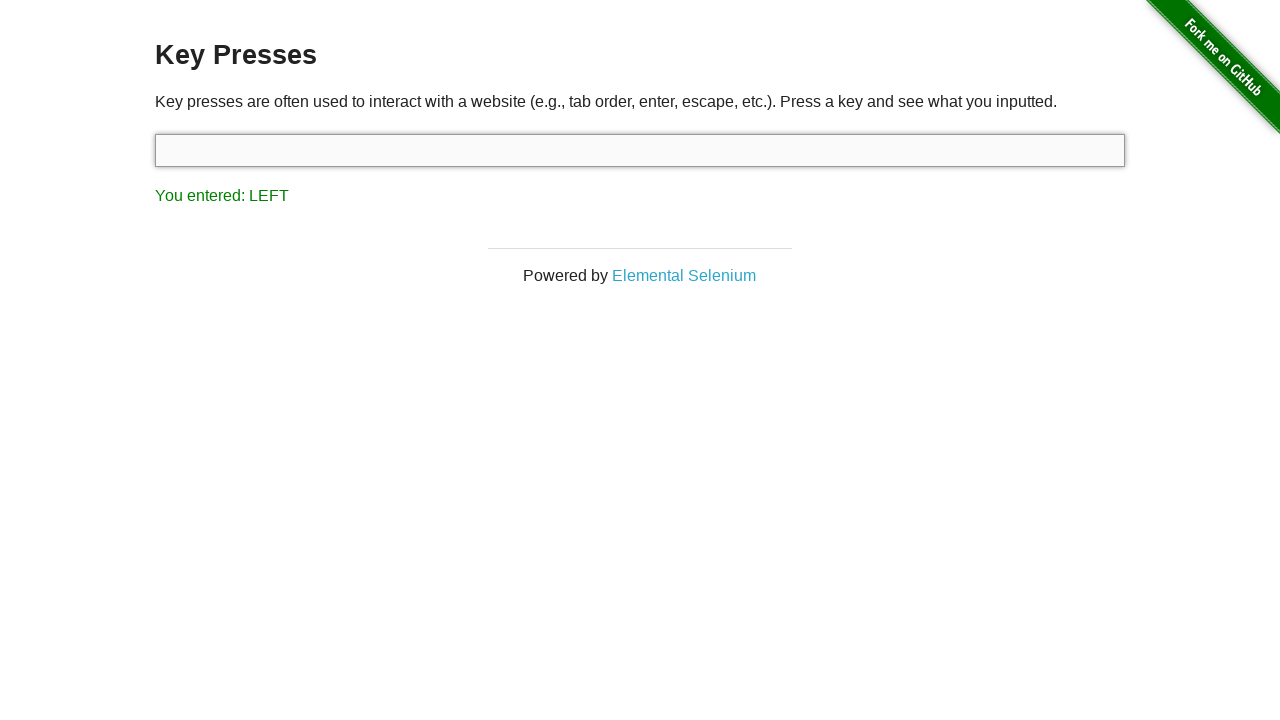